Navigates to BrowserStack home page and clicks on the "Get started free" button

Starting URL: https://www.browserstack.com/

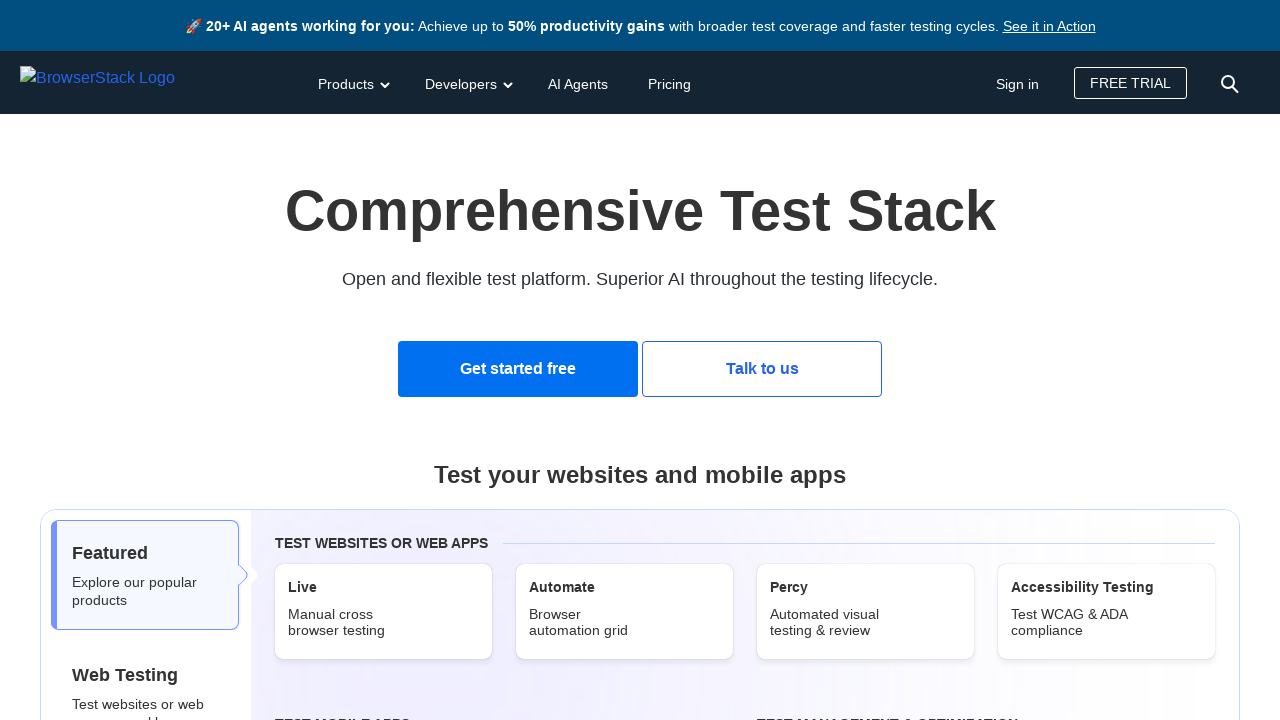

Navigated to BrowserStack home page
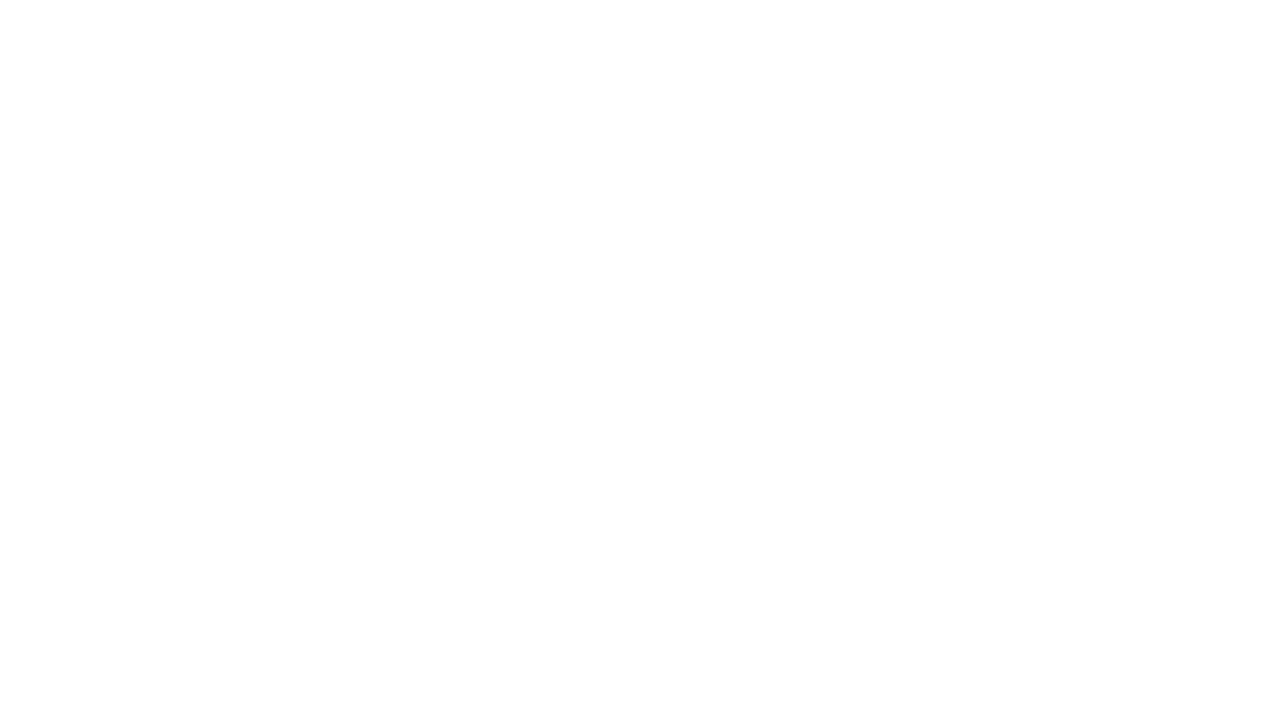

Clicked on 'Get started free' button at (518, 369) on a:has-text('Get started free')
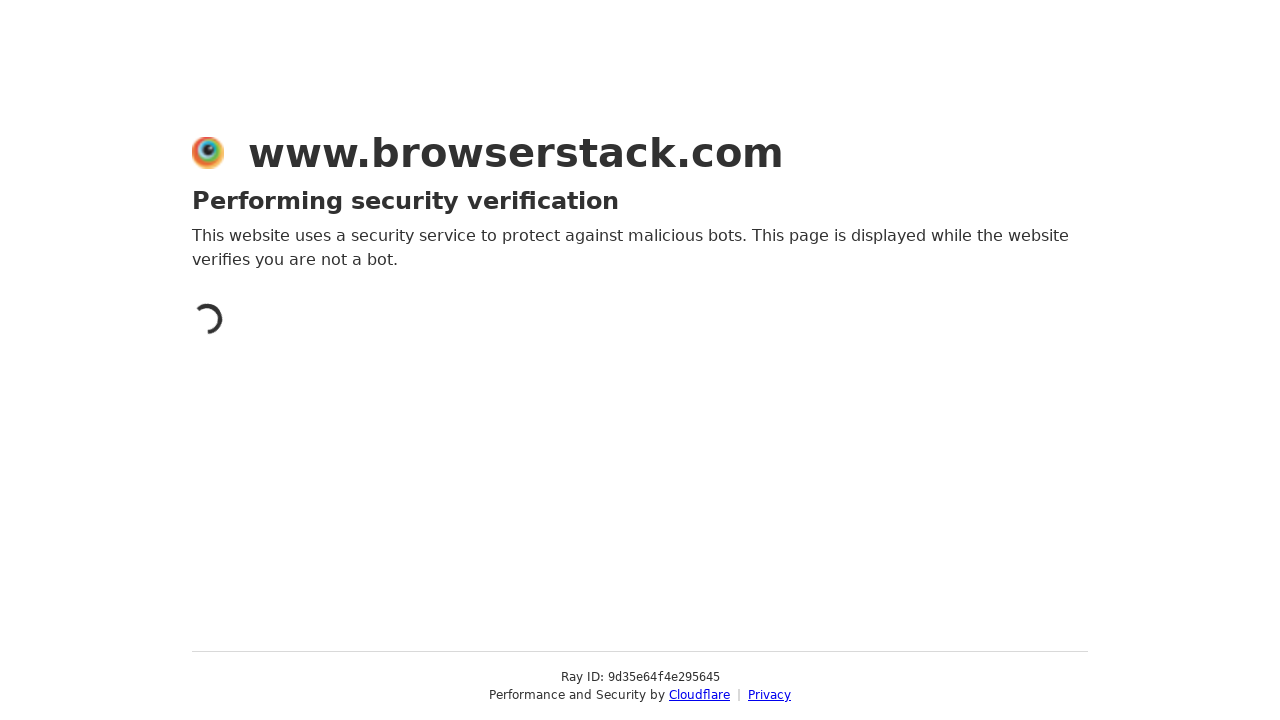

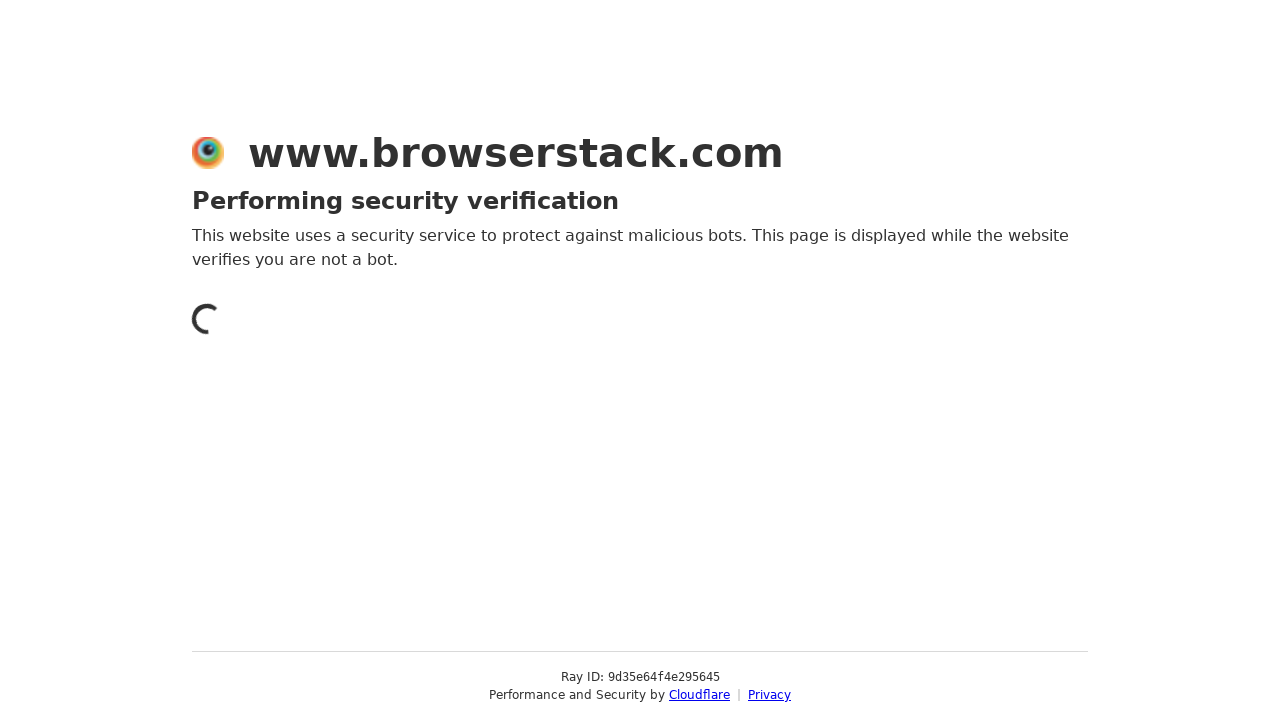